Tests radio button functionality by clicking through three different radio button options in sequence

Starting URL: https://formy-project.herokuapp.com/radiobutton

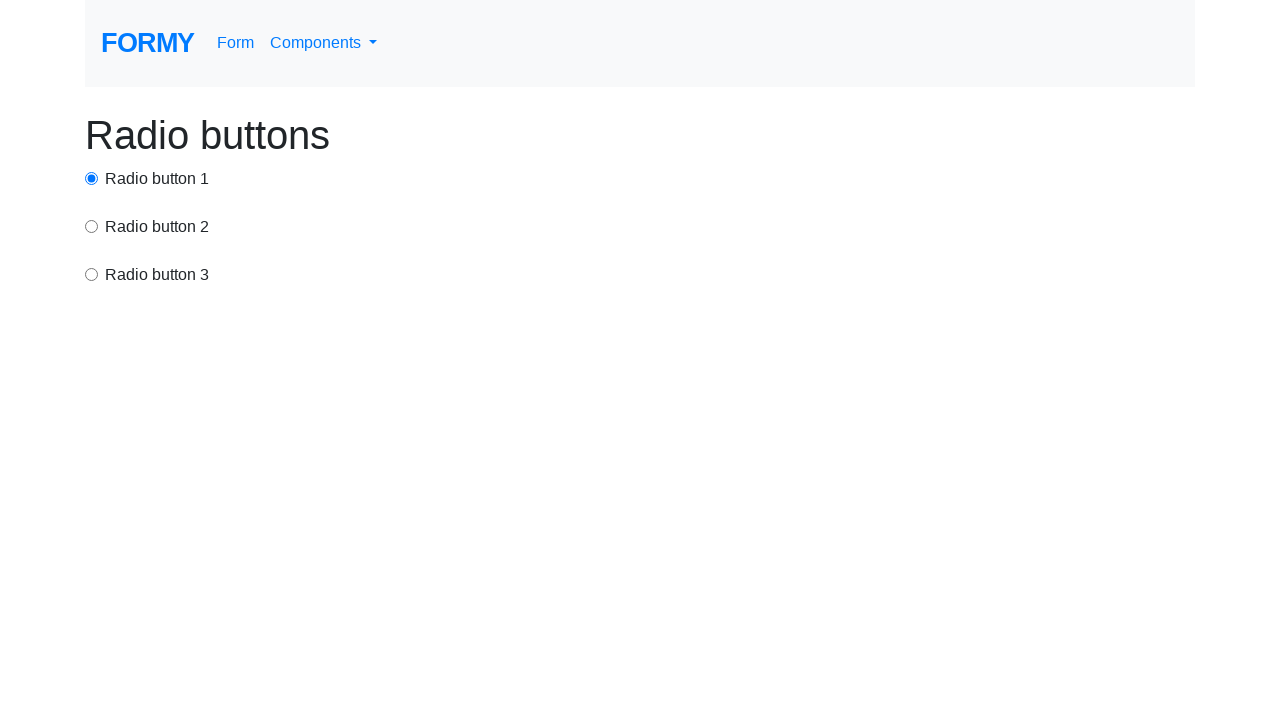

Clicked first radio button (option1) at (92, 178) on input[value='option1']
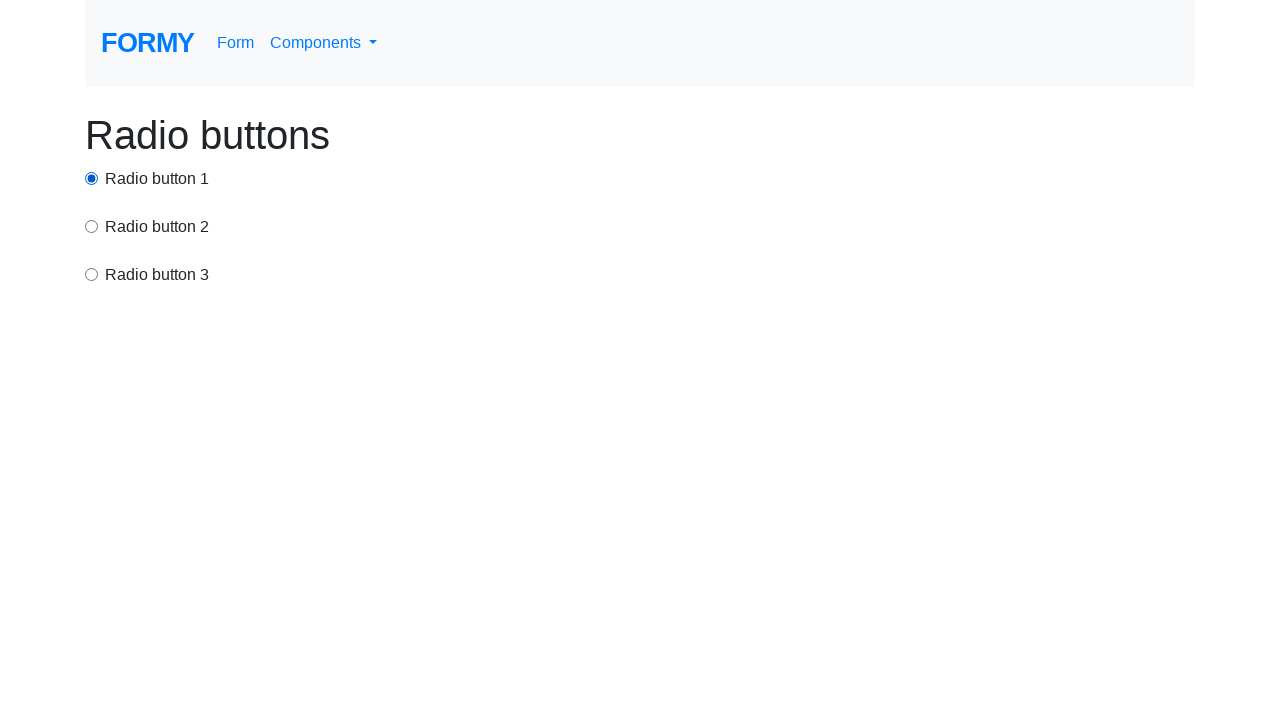

Clicked second radio button (option2) at (92, 226) on input[value='option2']
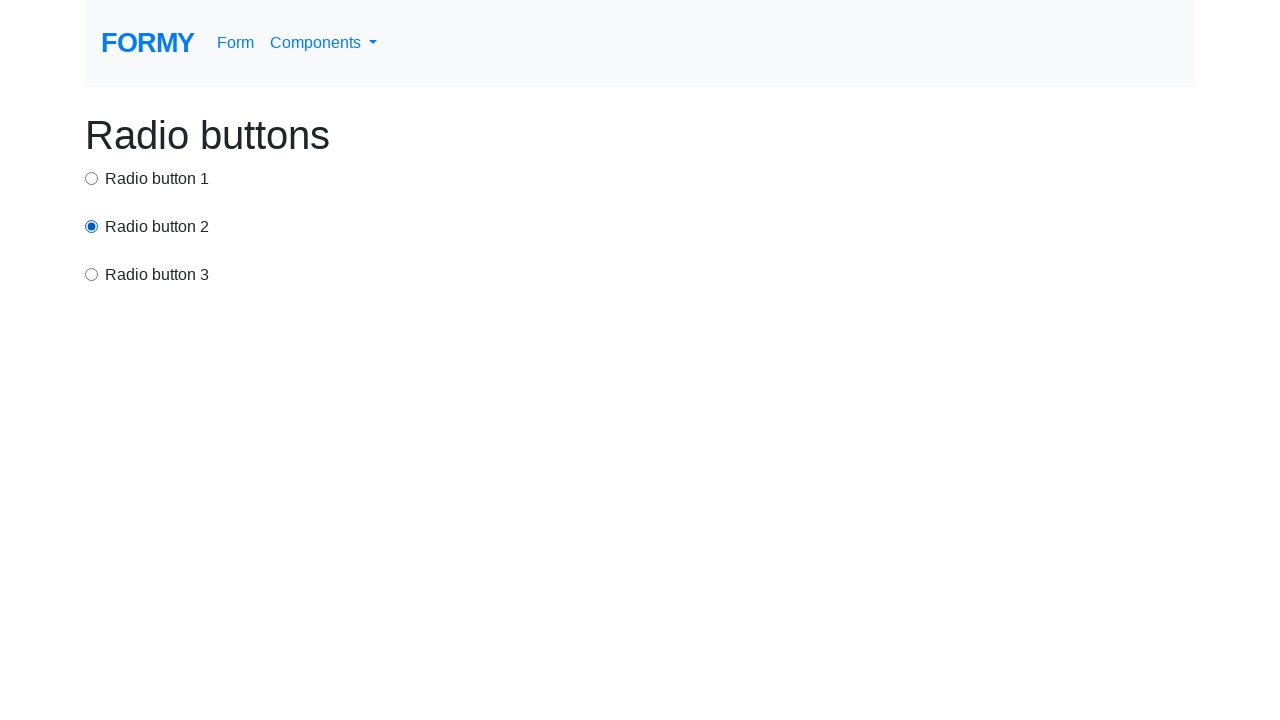

Clicked third radio button (option3) at (92, 274) on input[value='option3']
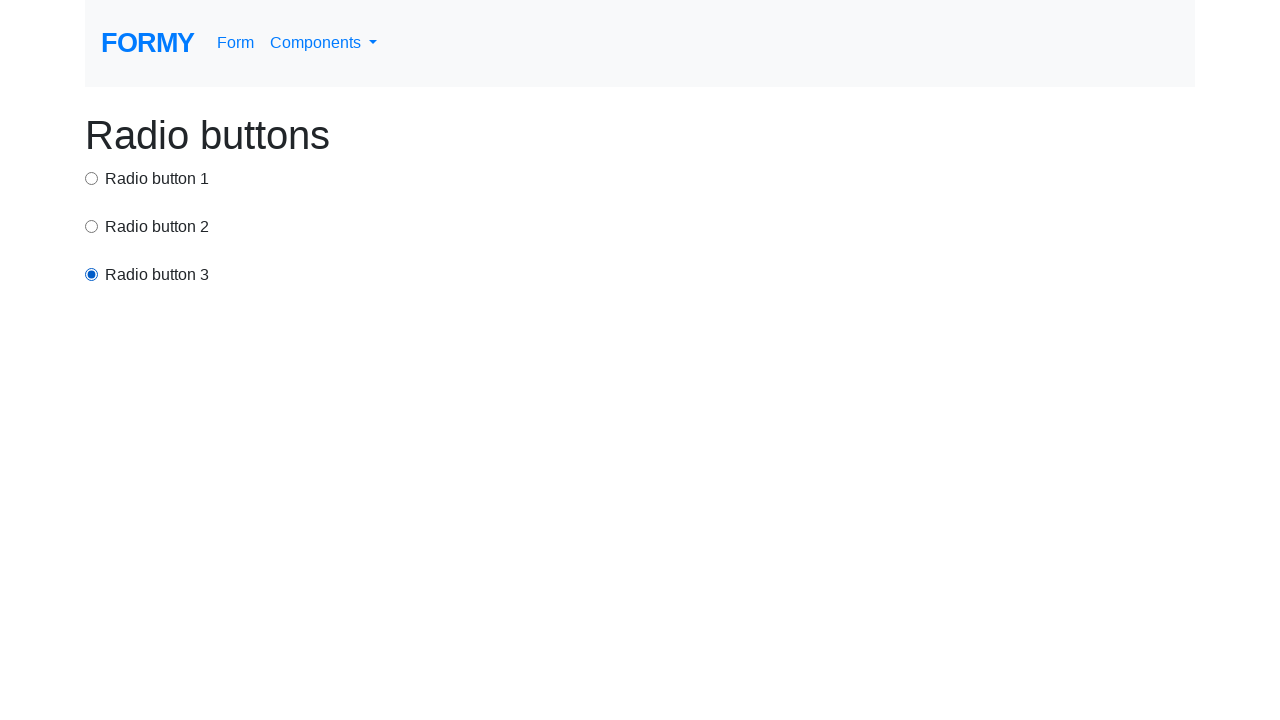

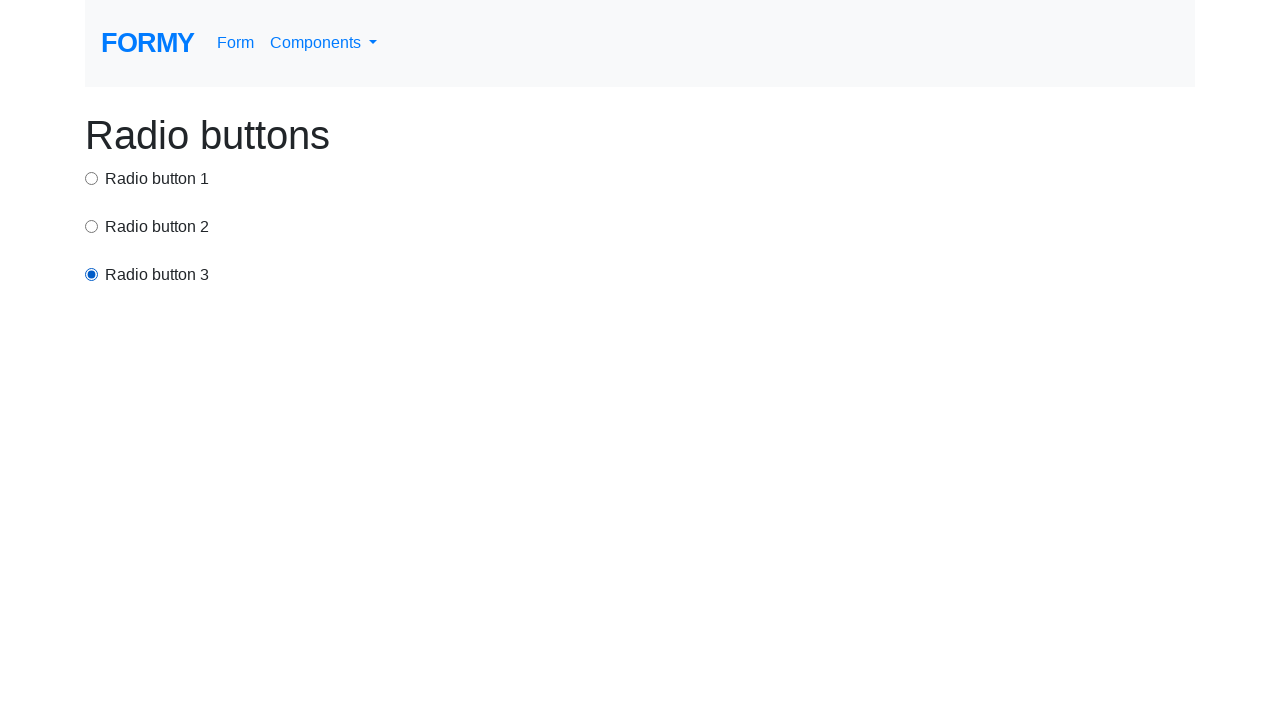